Tests interaction with iframes by accessing frames via index and clicking a button in a specific frame

Starting URL: https://leafground.com/frame.xhtml

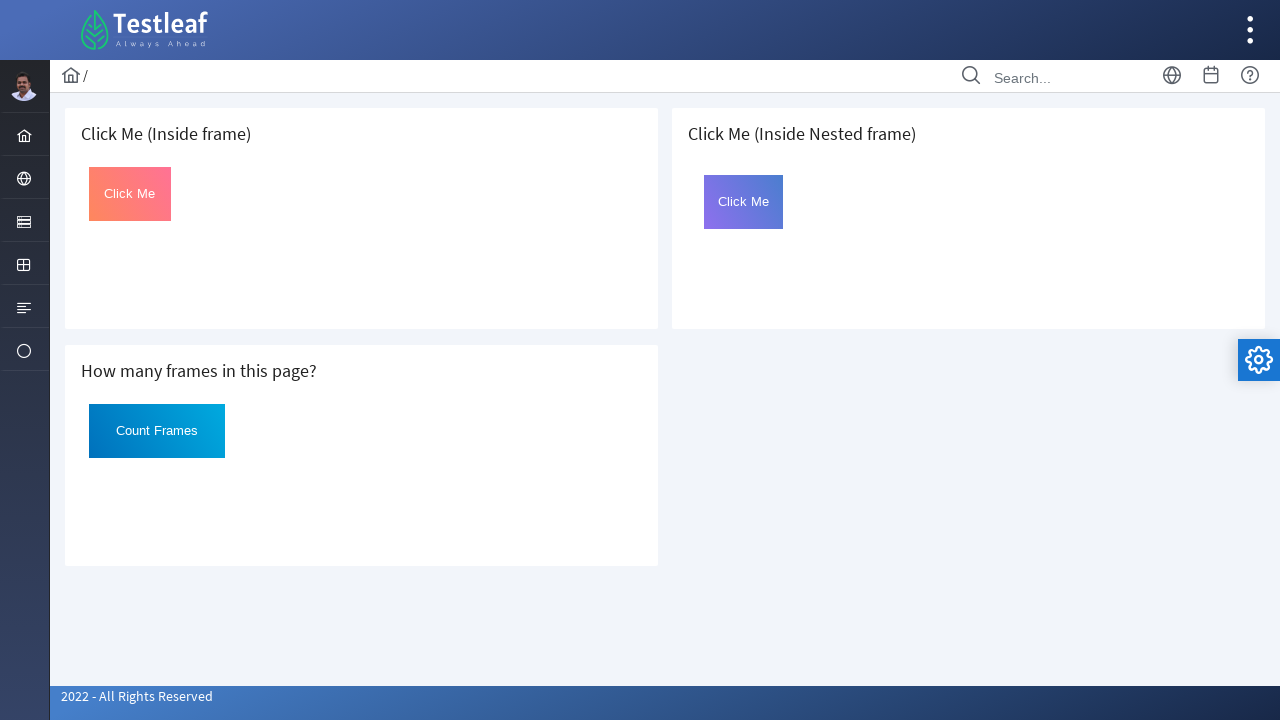

Retrieved all frames from the page
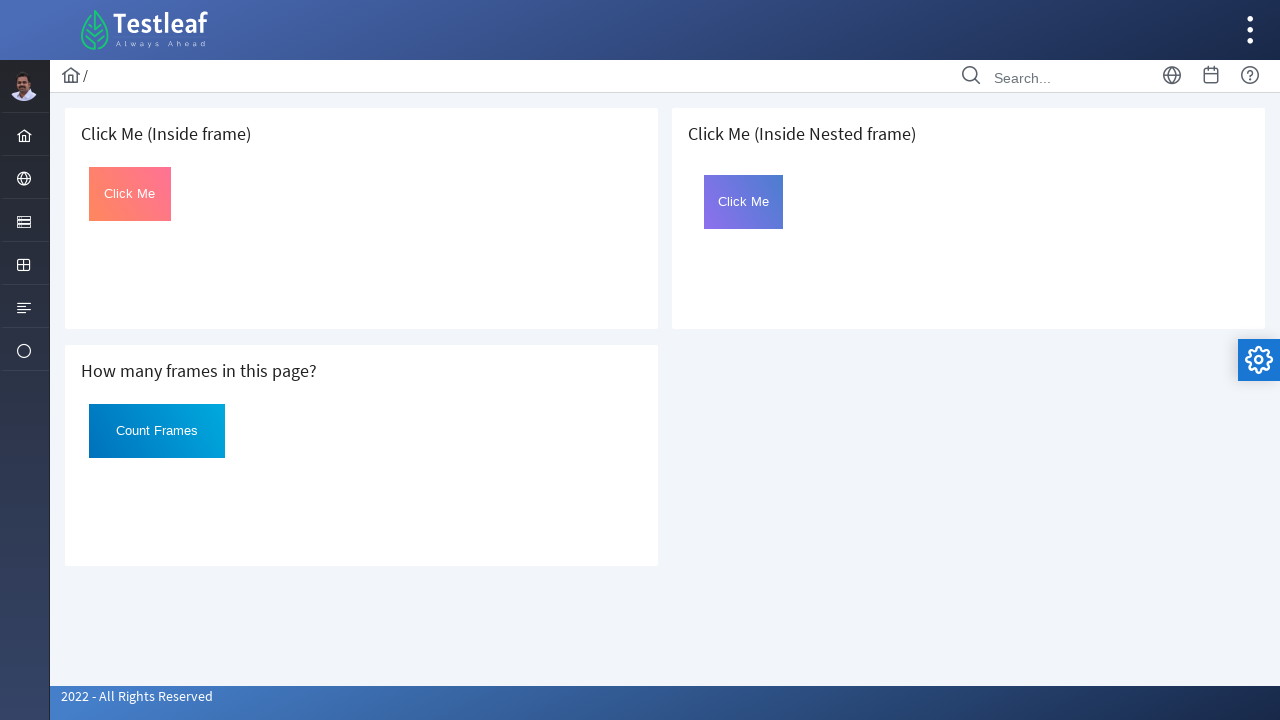

Selected frame at index 4
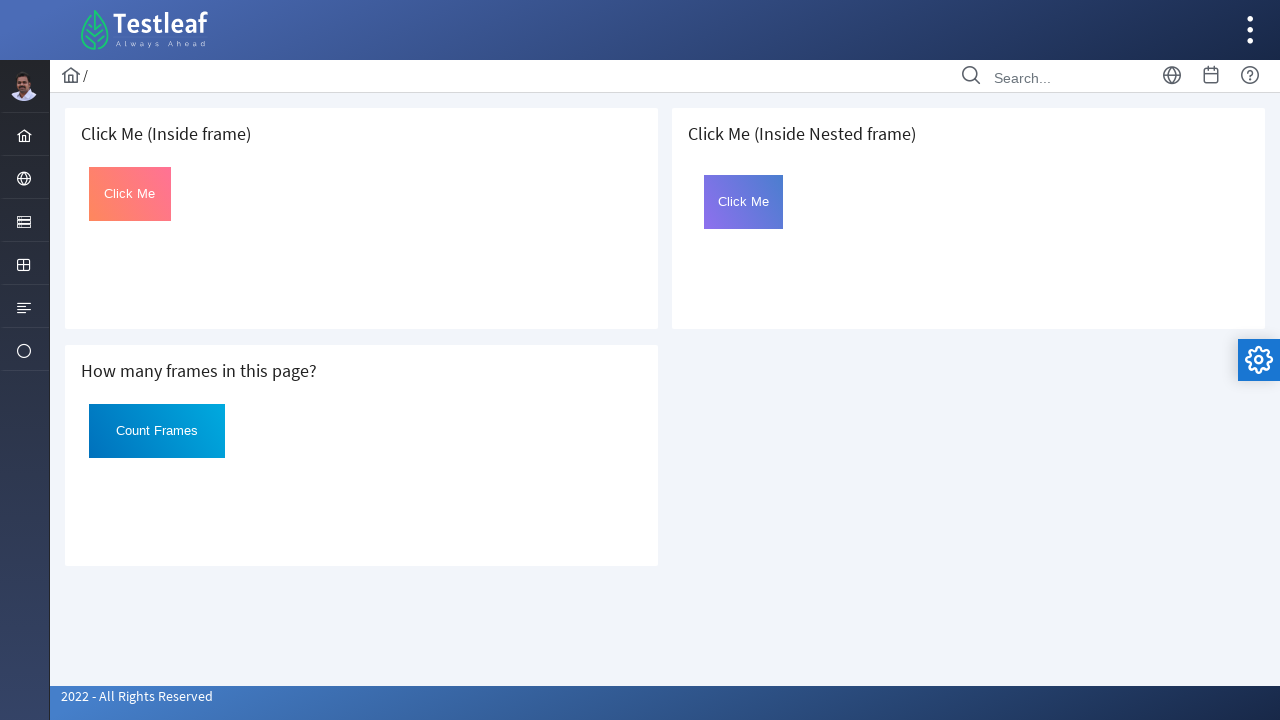

Clicked button with id 'Click' in frame at index 4 at (744, 202) on button#Click
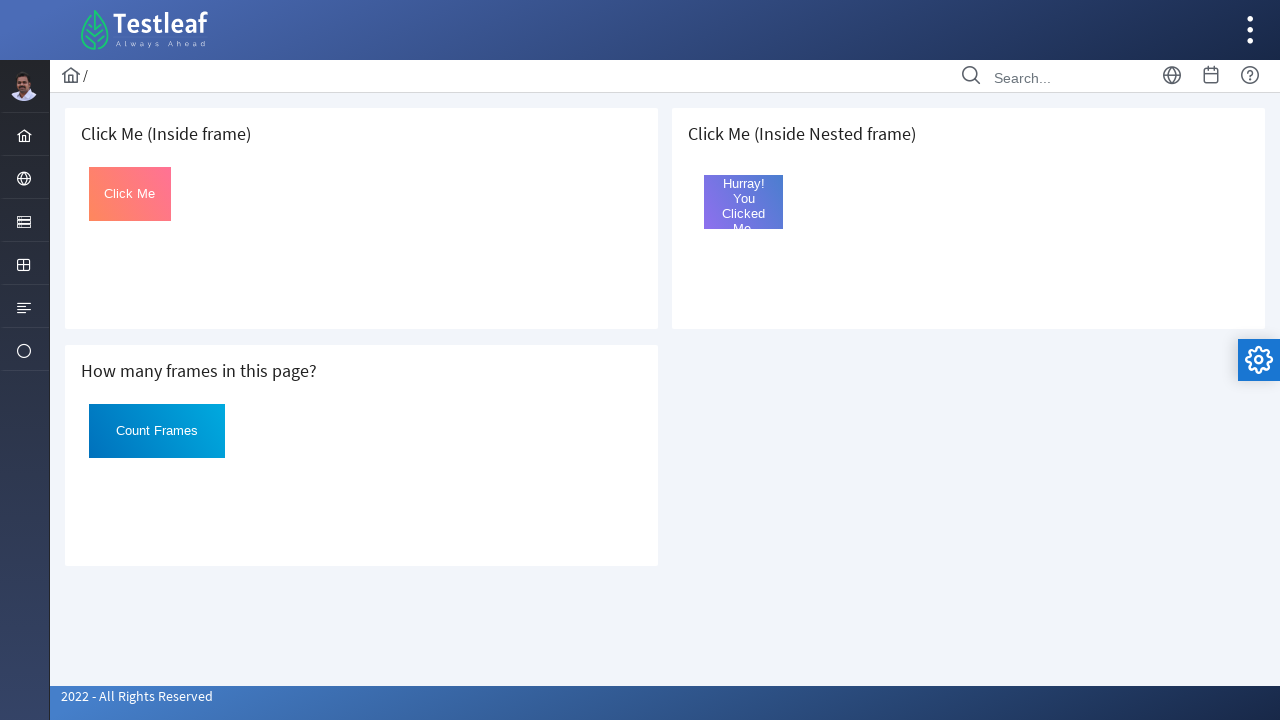

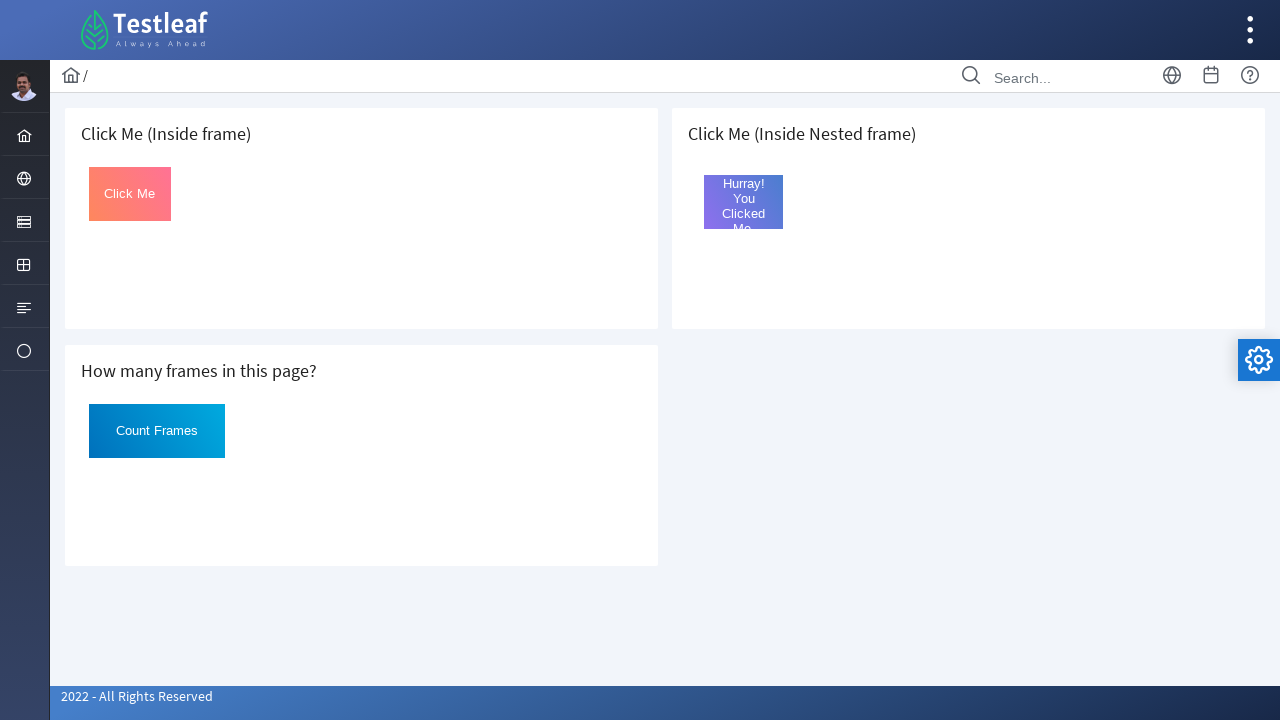